Opens the Links section from the elements menu.

Starting URL: https://demoqa.com/elements

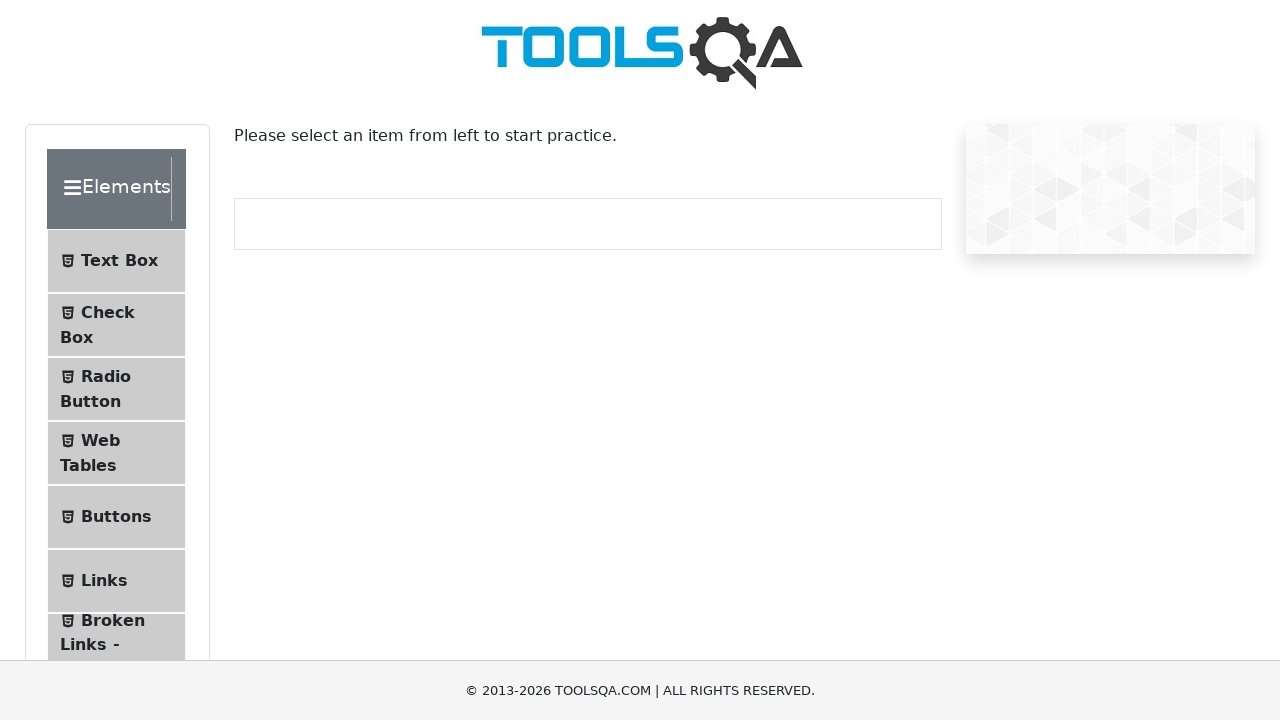

Clicked on Links menu item at (104, 581) on internal:text="Links"s
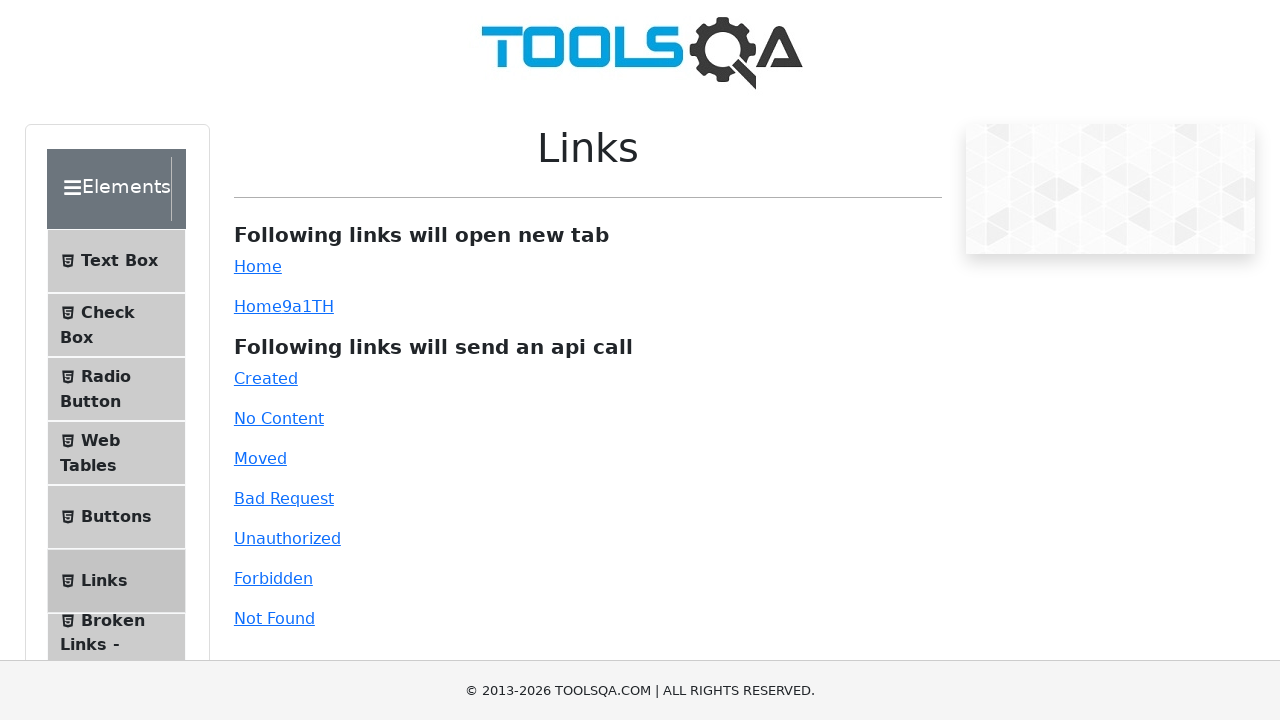

Links section loaded with simpleLink element visible
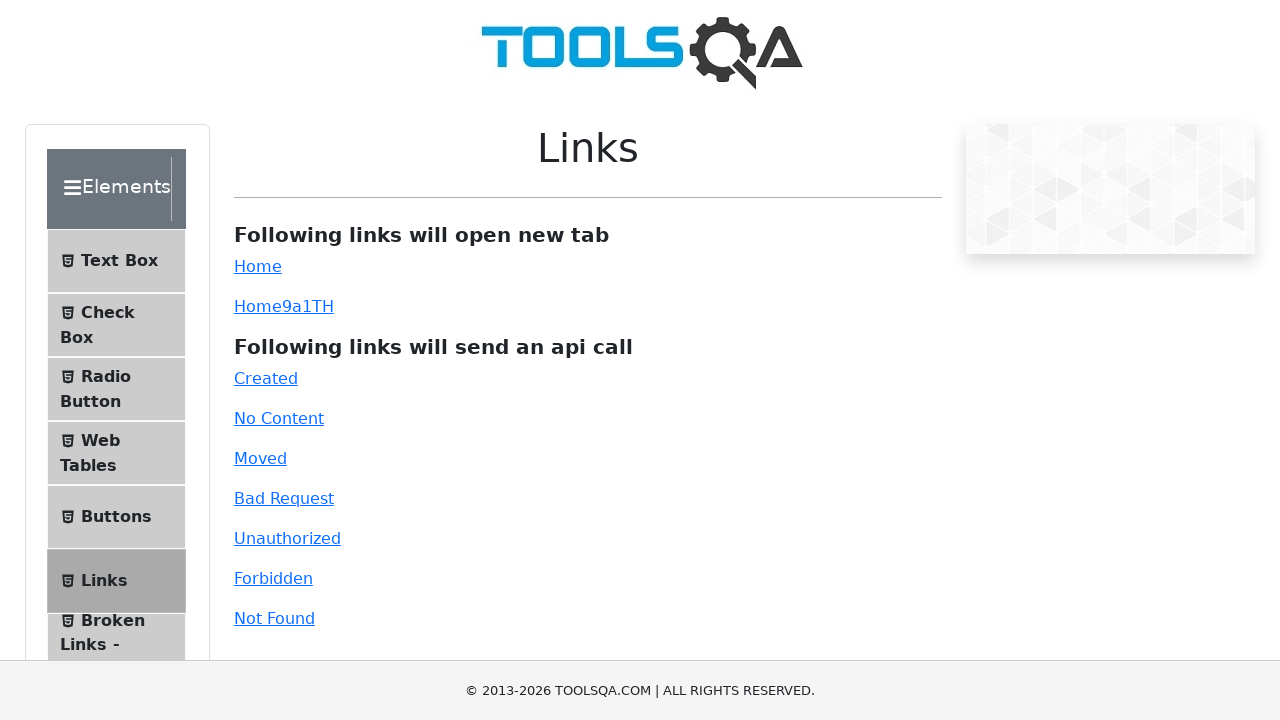

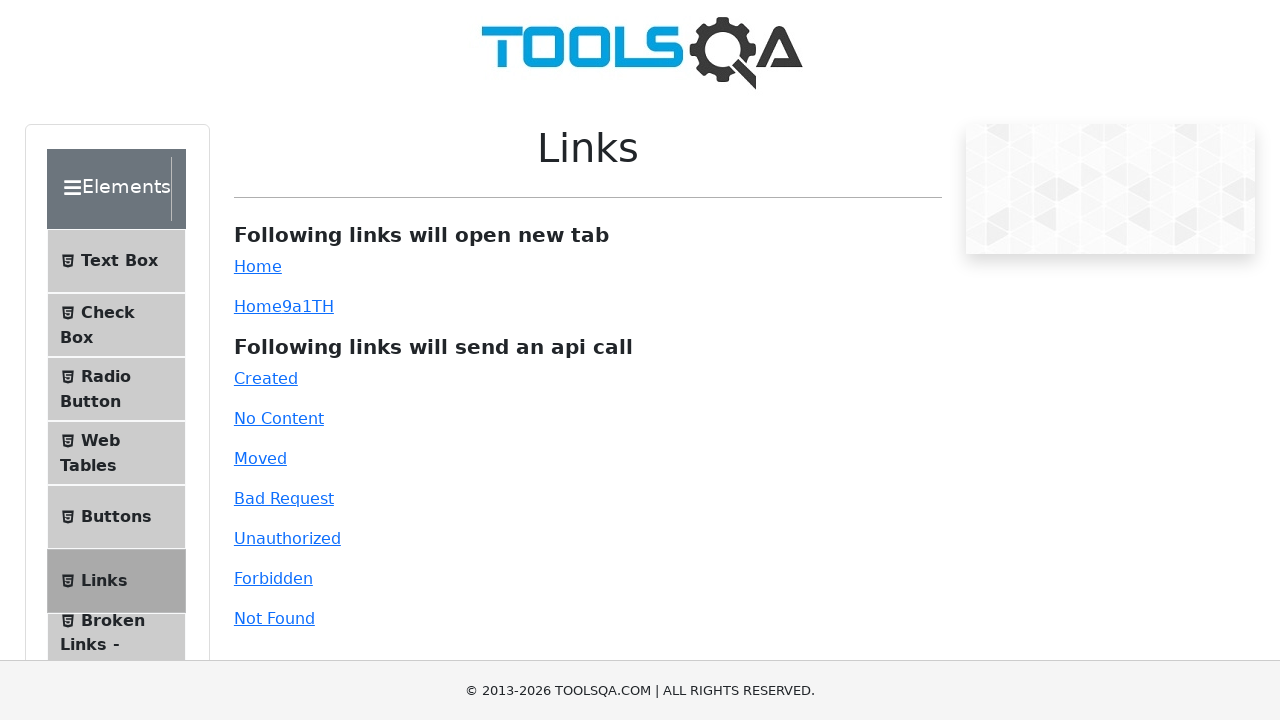